Tests JavaScript alert handling by triggering and interacting with different types of alerts (simple alert, confirmation dialog, and prompt dialog)

Starting URL: https://the-internet.herokuapp.com/javascript_alerts

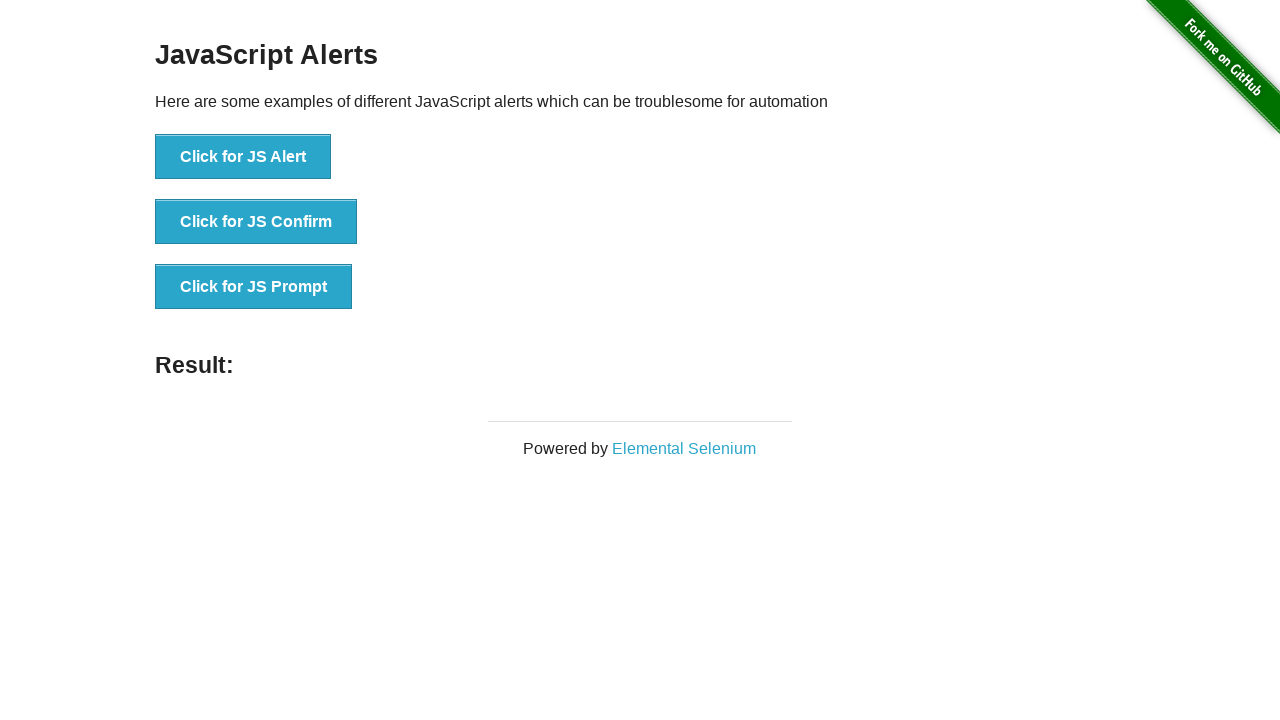

Clicked button to trigger simple JS alert at (243, 157) on xpath=//button[text()='Click for JS Alert']
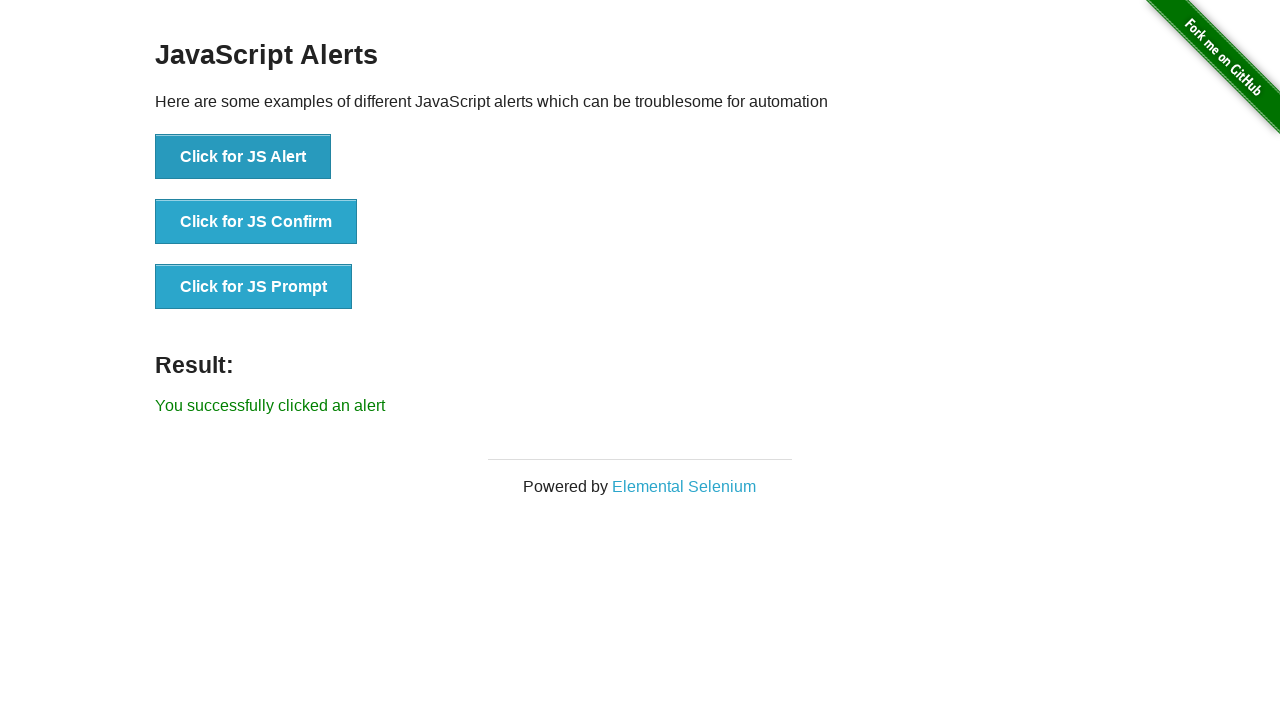

Set up dialog handler to accept alerts
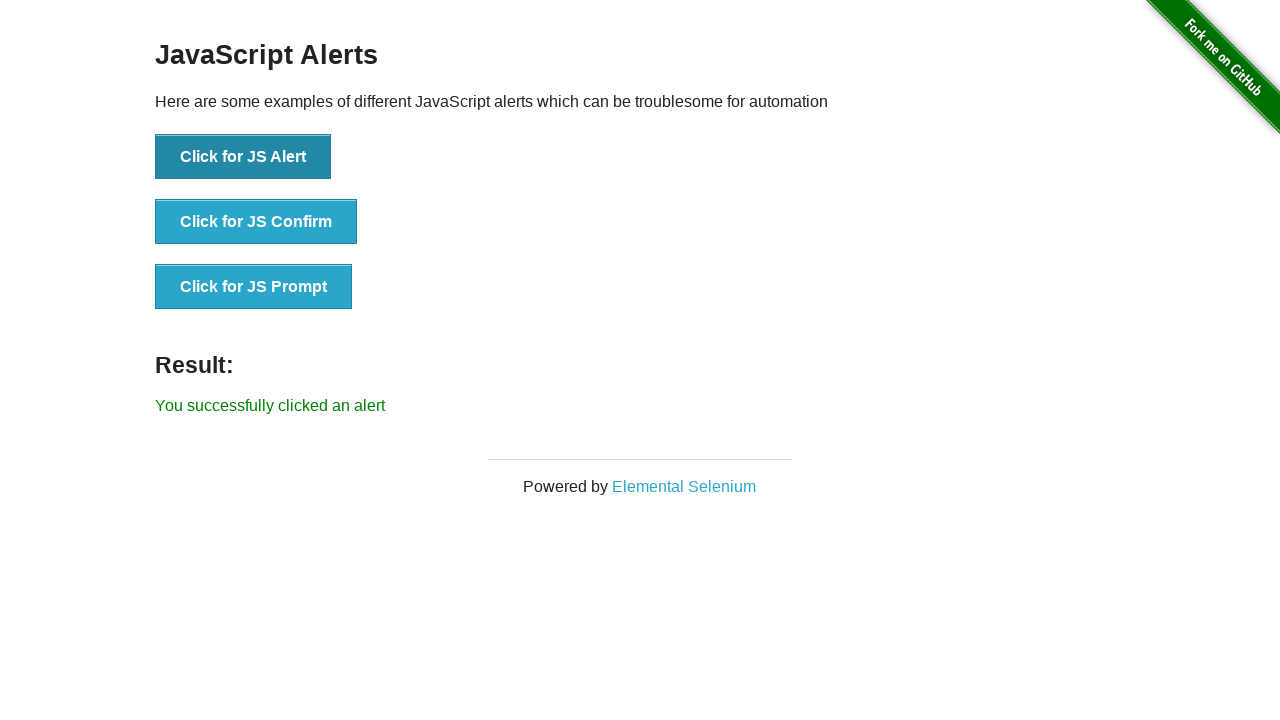

Clicked button to trigger JS confirm dialog at (256, 222) on xpath=//button[text()='Click for JS Confirm']
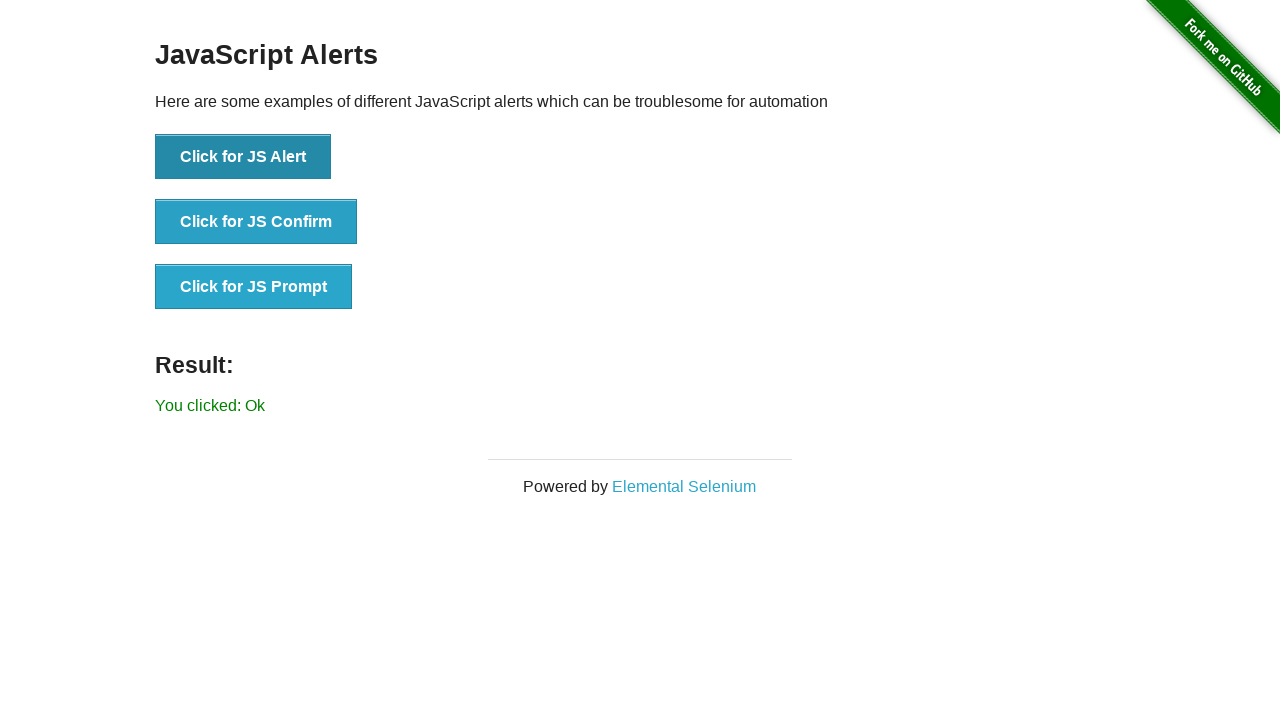

Set up dialog handler to dismiss confirmation
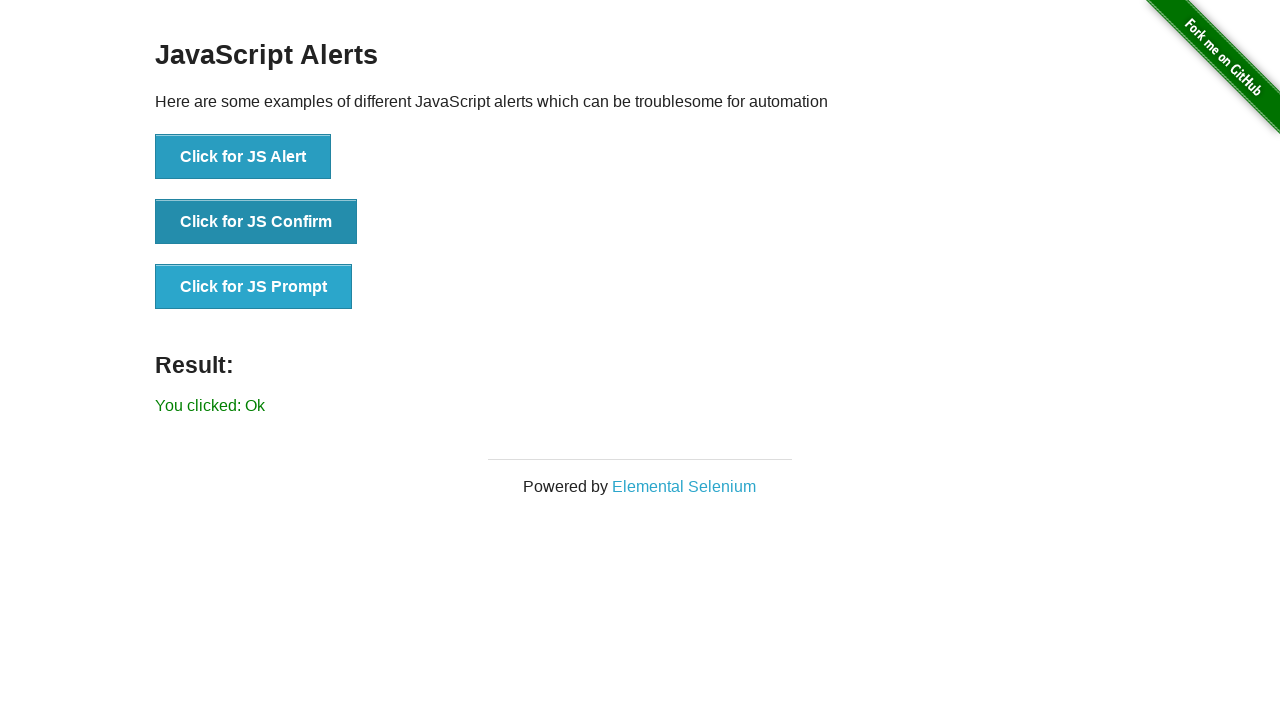

Clicked button to trigger JS confirm dialog again at (256, 222) on xpath=//button[text()='Click for JS Confirm']
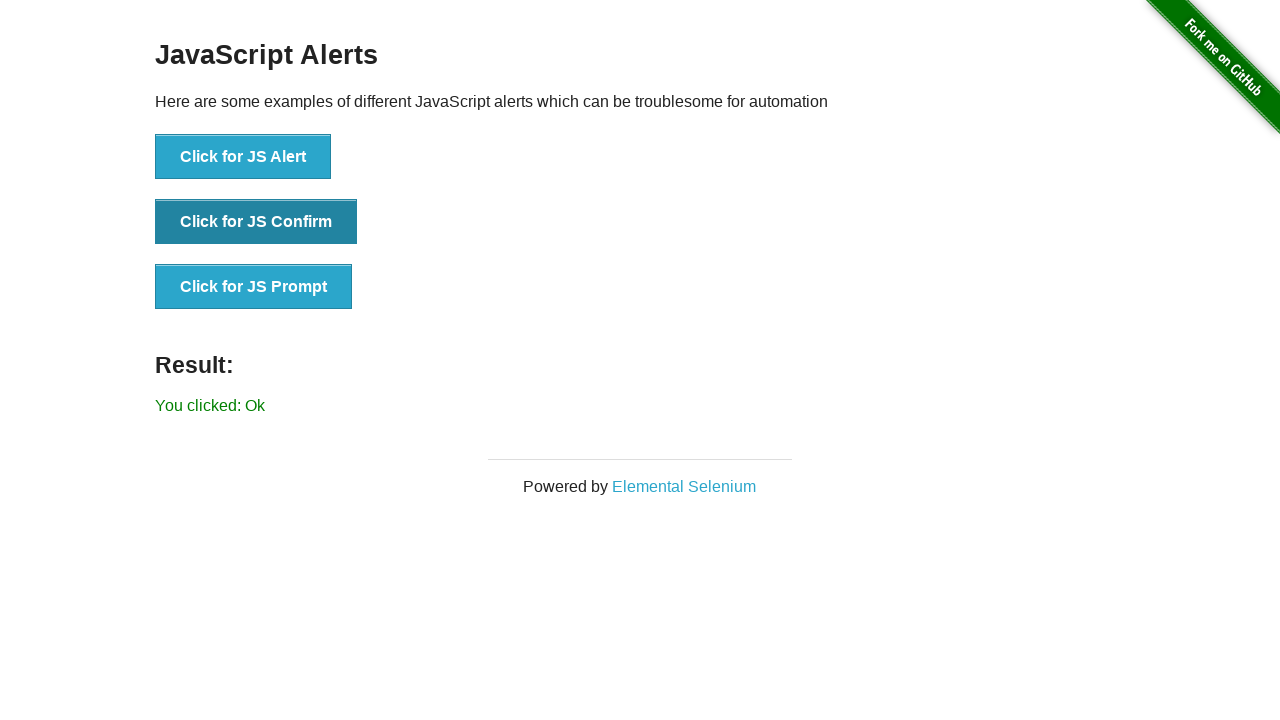

Clicked button to trigger JS prompt dialog at (254, 287) on xpath=//button[text()='Click for JS Prompt']
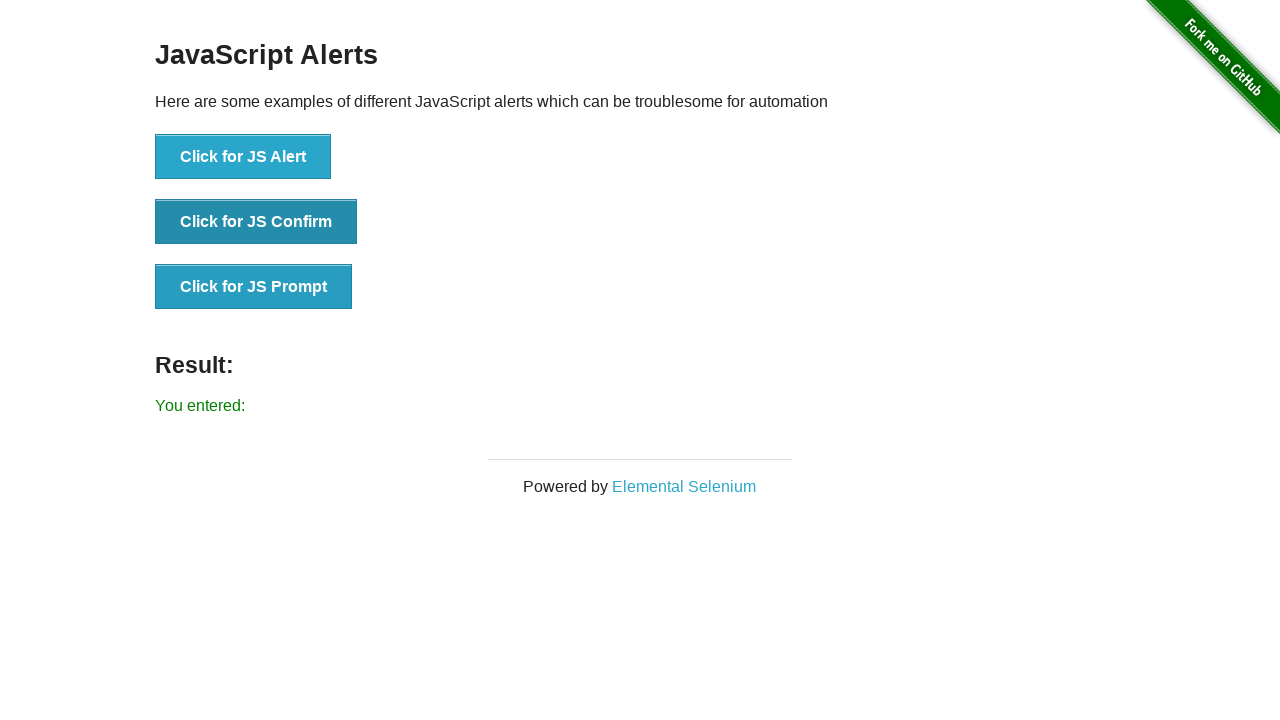

Set up dialog handler to accept prompt with text 'amruta'
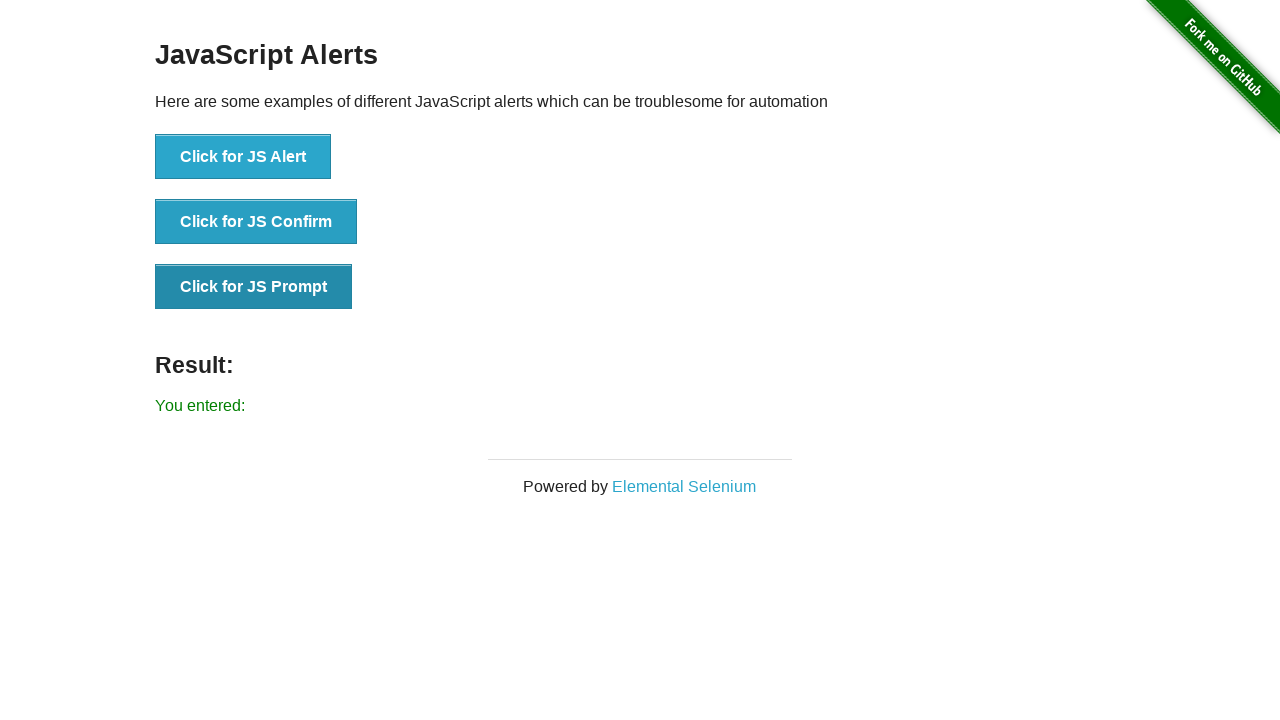

Clicked button to trigger JS prompt dialog again at (254, 287) on xpath=//button[text()='Click for JS Prompt']
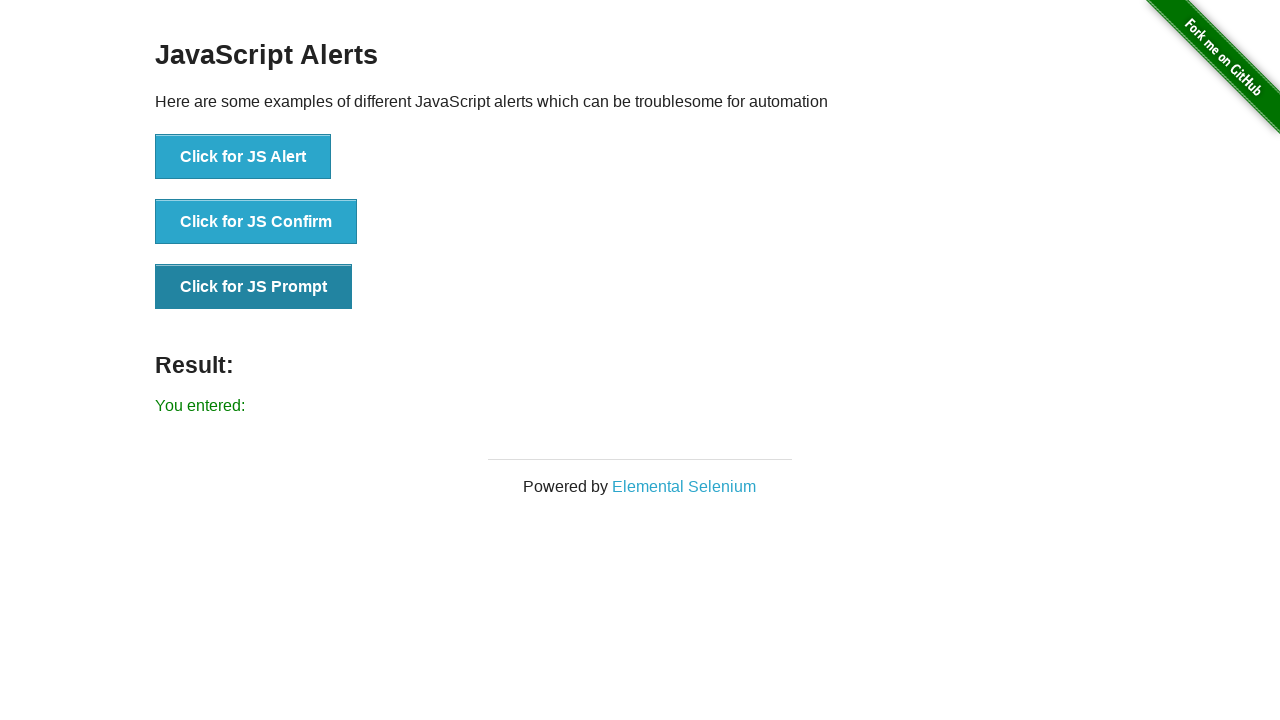

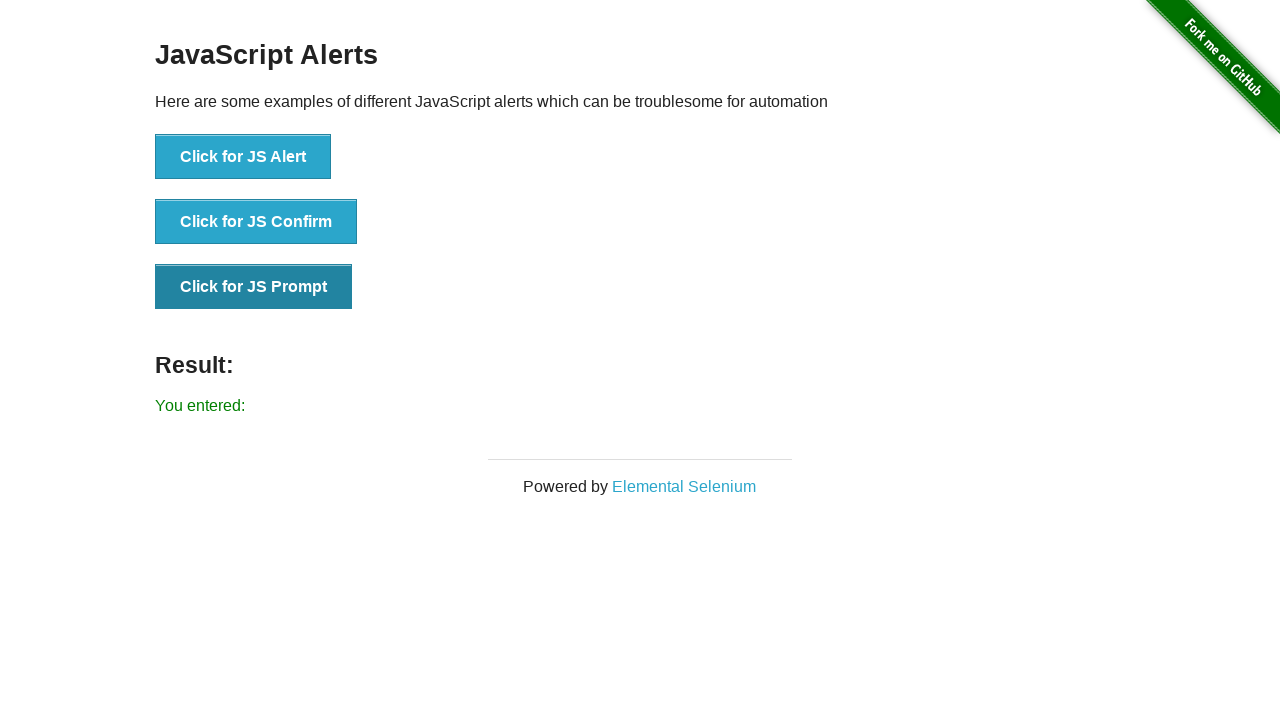